Navigates to NuGet website and performs keyboard input actions typing text

Starting URL: https://nuget.org

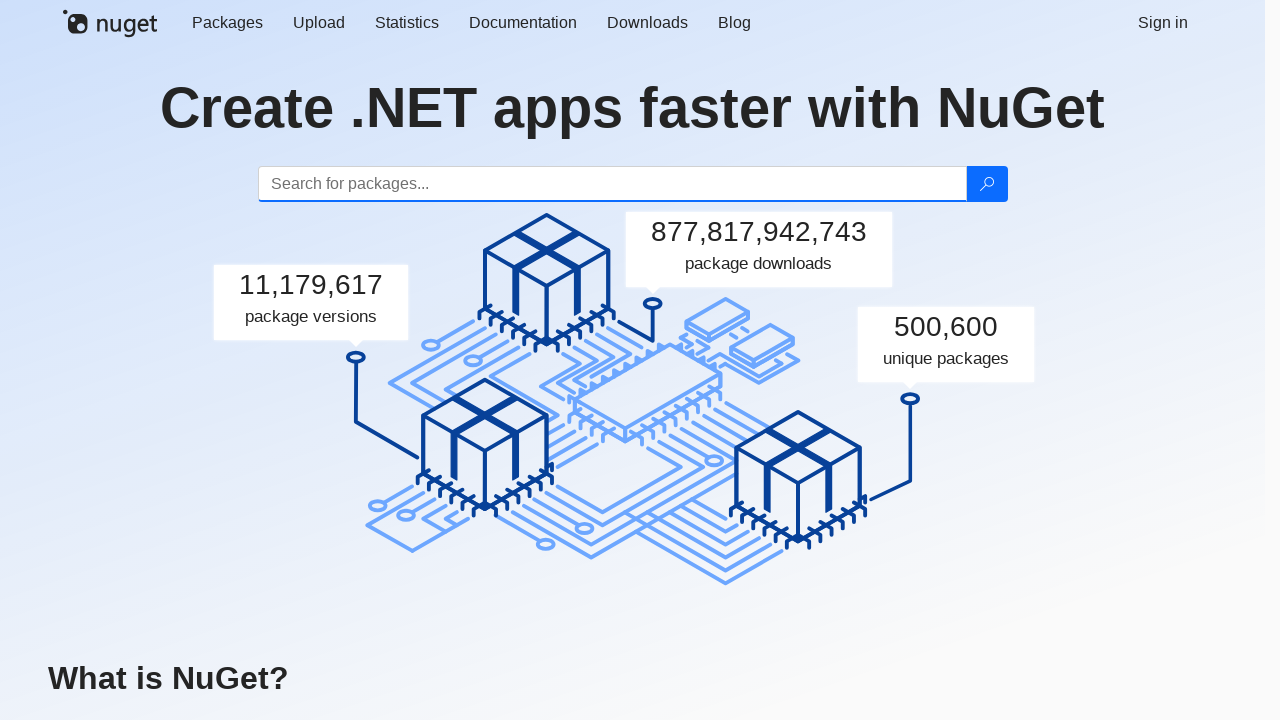

Page loaded successfully
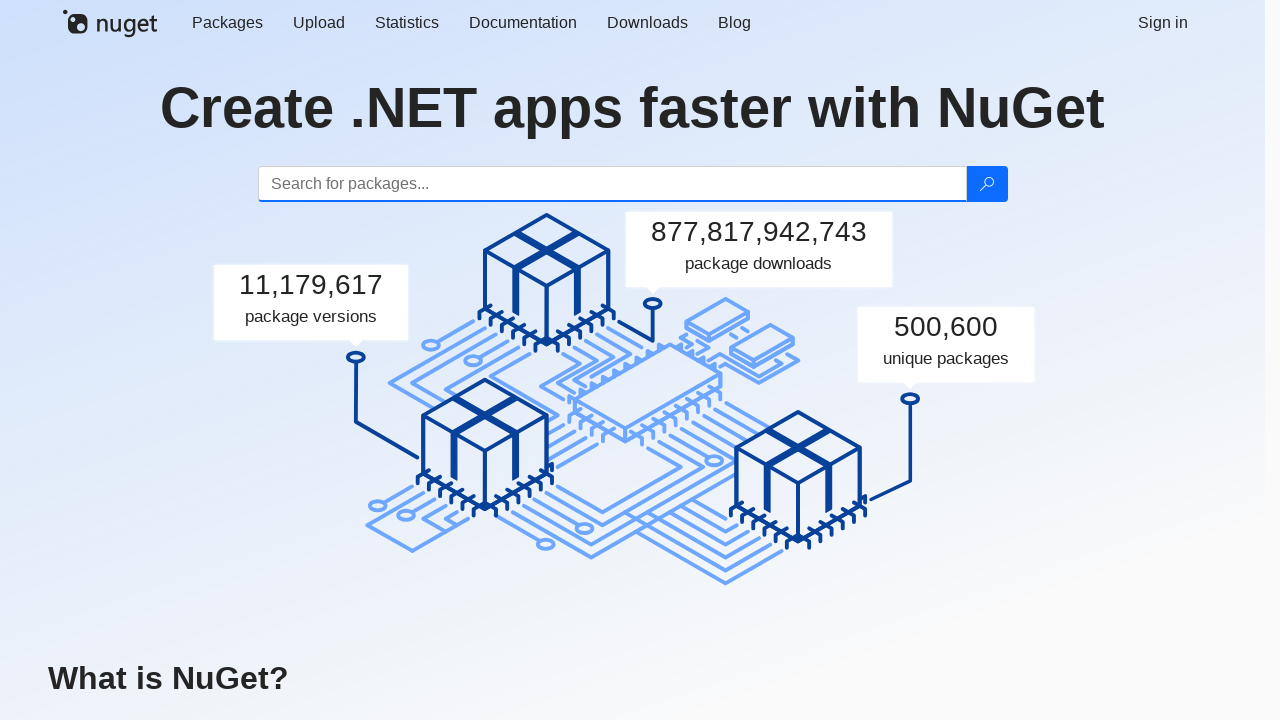

Typed 'abc' using keyboard
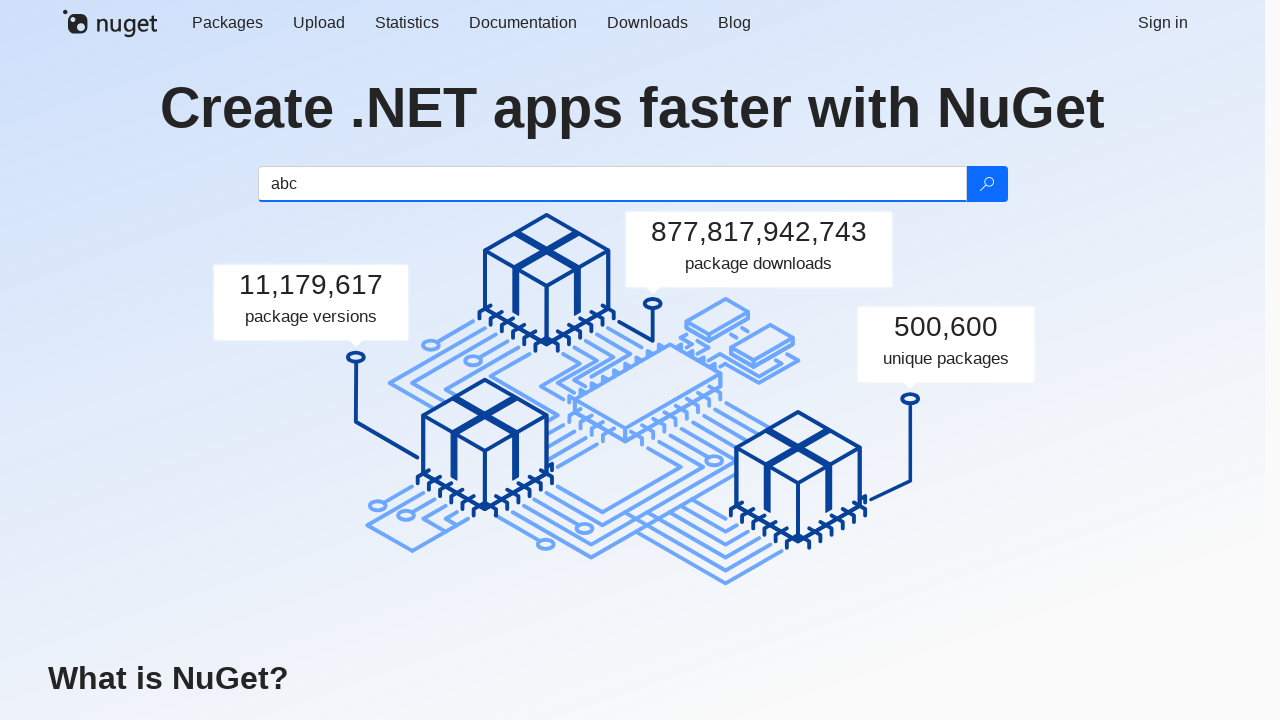

Typed 'Hi,' using keyboard
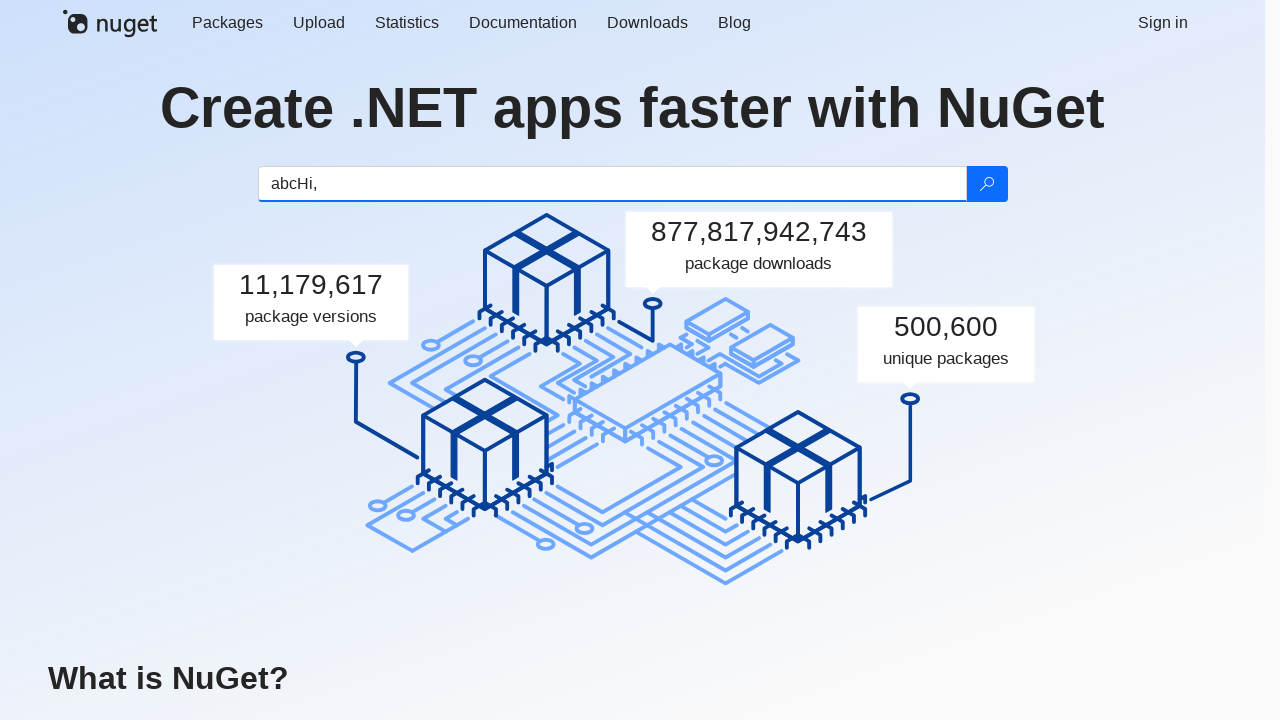

Waited 1000ms
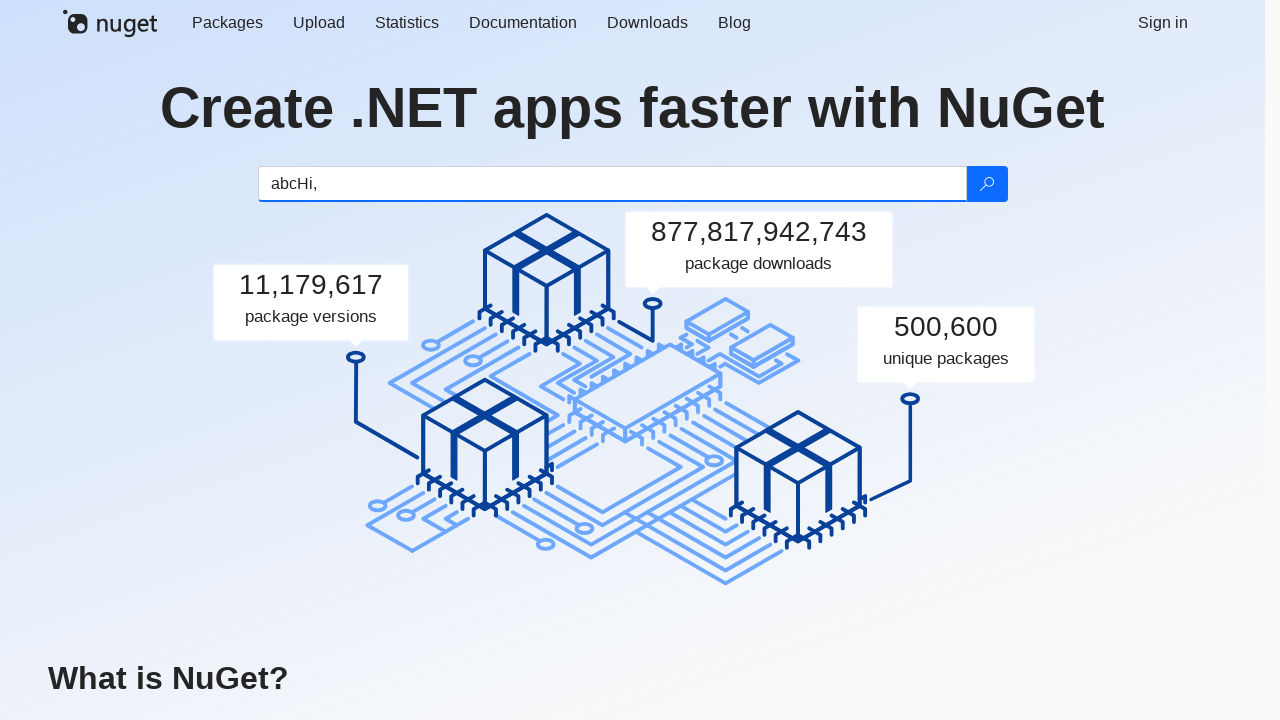

Typed 'World' using keyboard
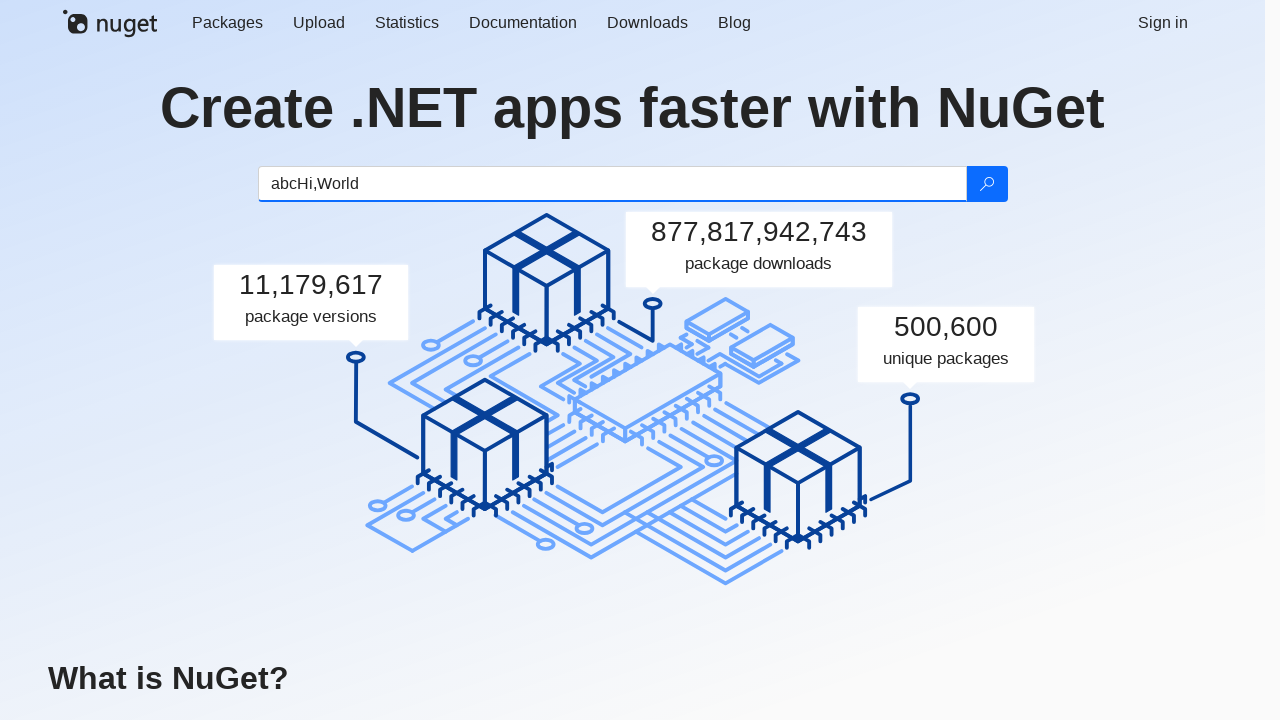

Waited 1000ms
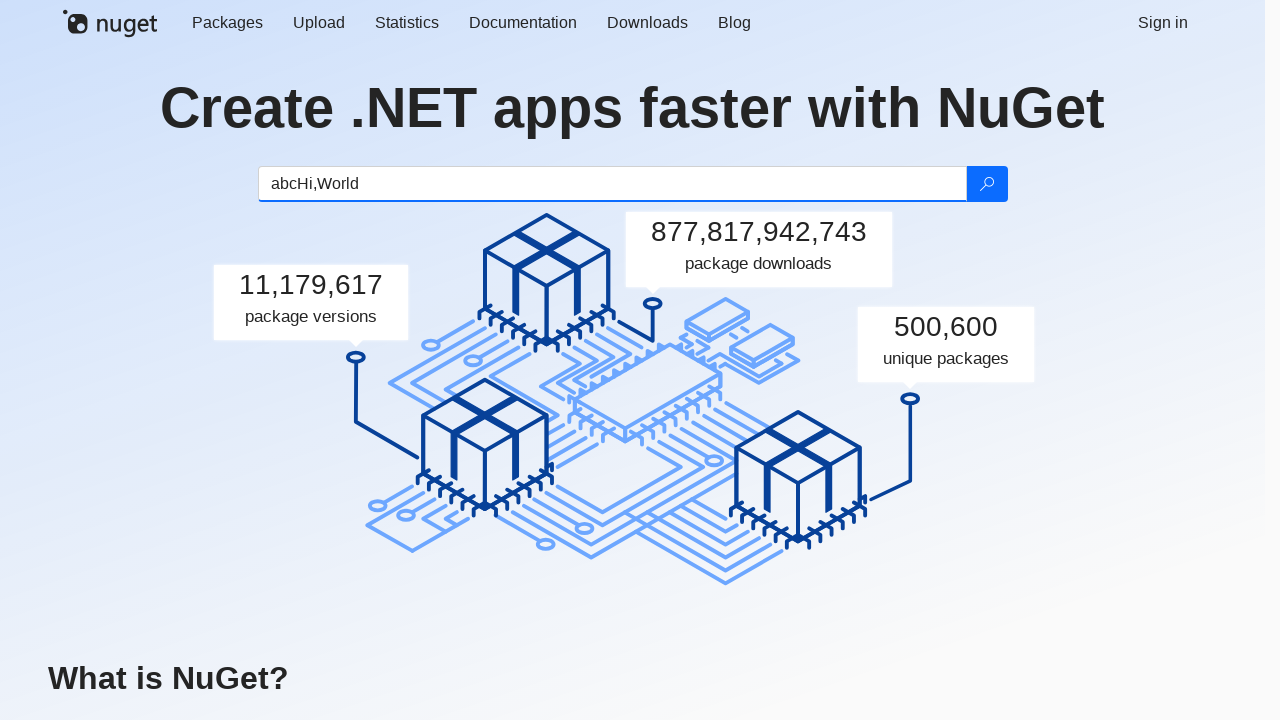

Typed '!' using keyboard
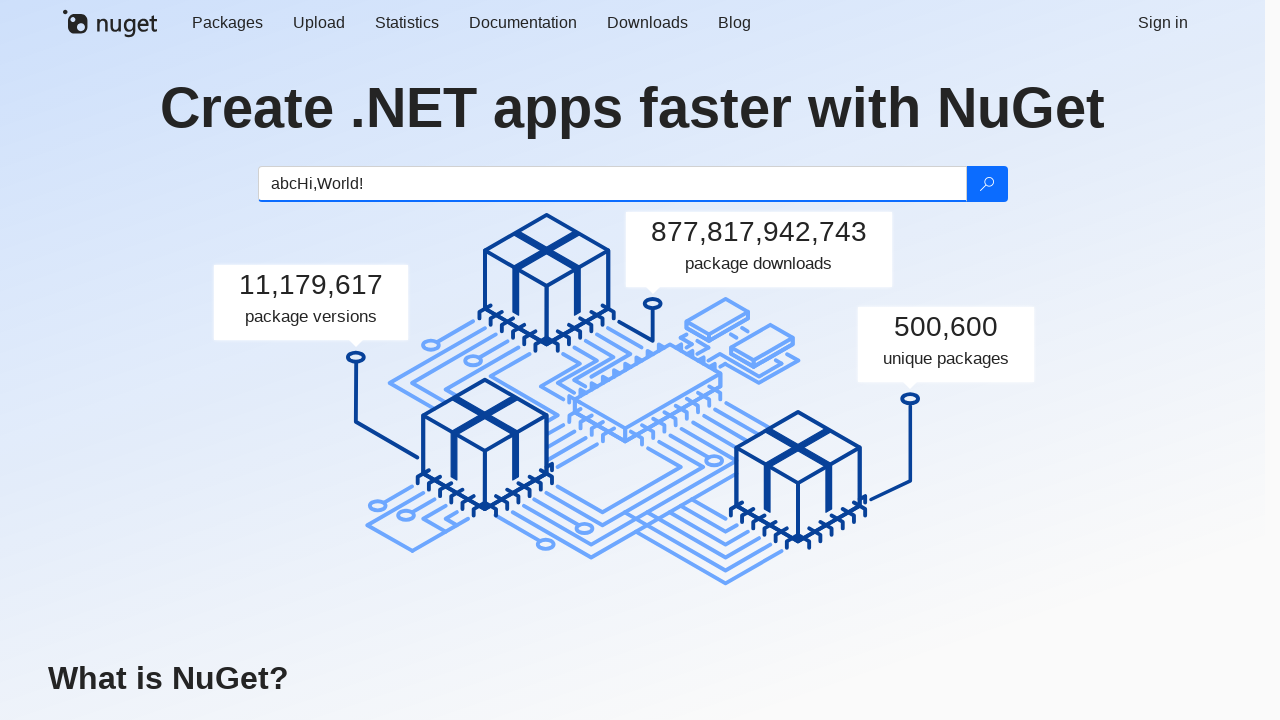

Waited 1000ms
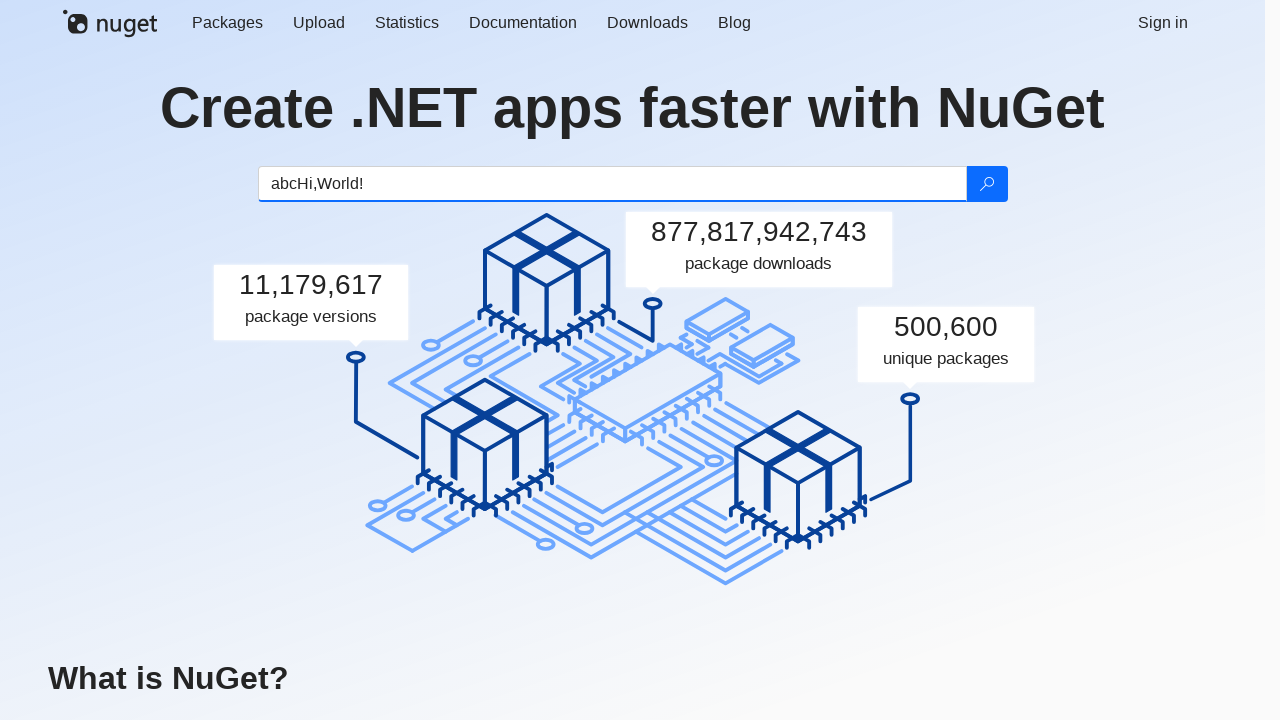

Typed 'qwe' using keyboard
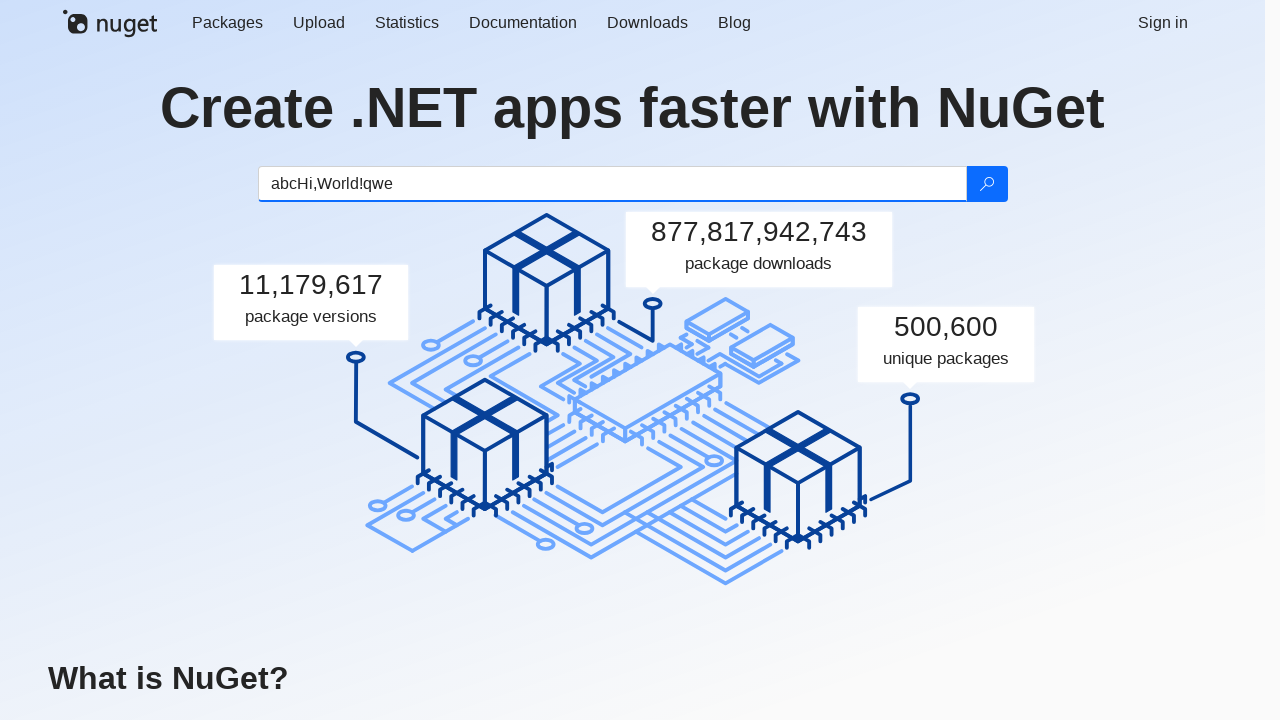

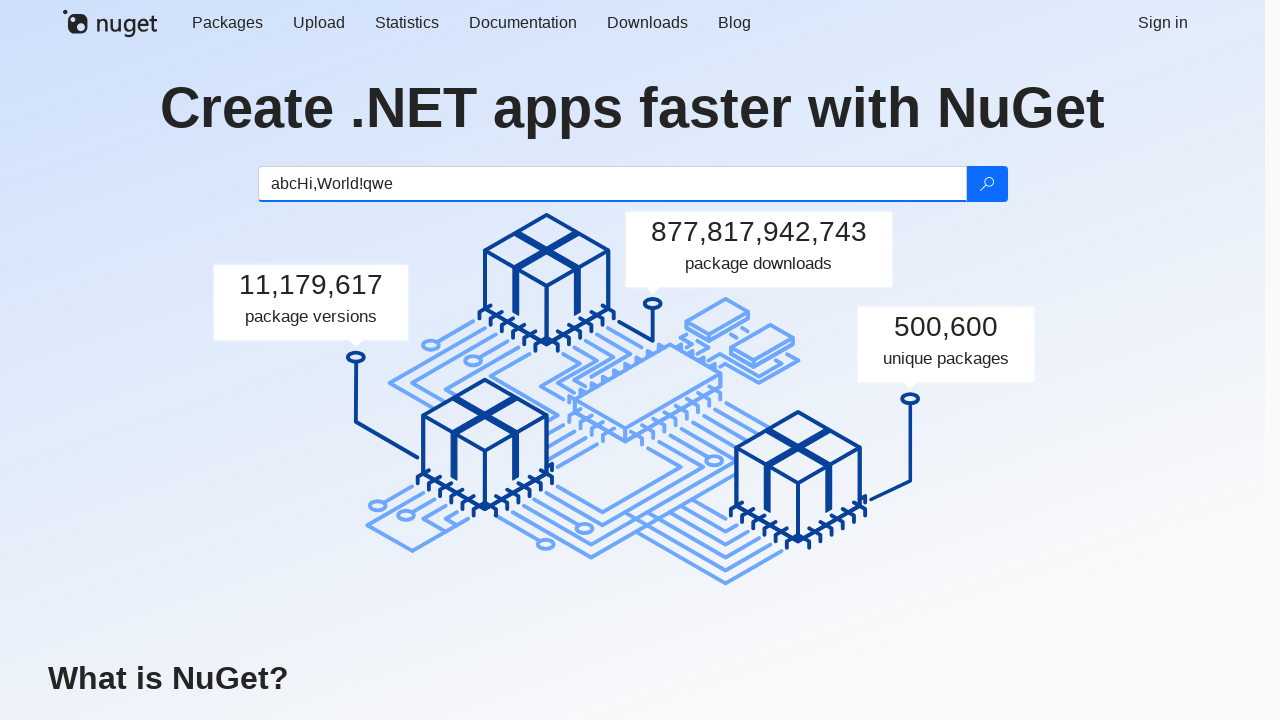